Tests that new items are appended to the bottom of the todo list

Starting URL: https://demo.playwright.dev/todomvc

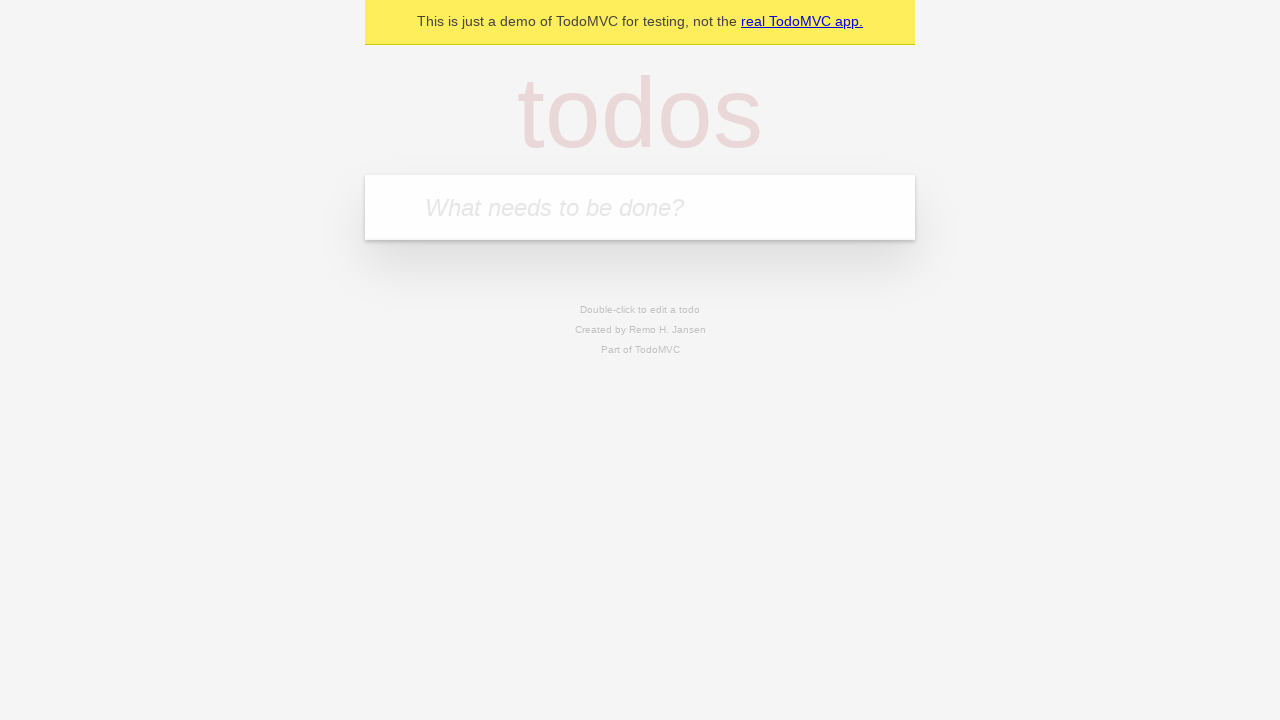

Filled todo input with 'buy some cheese' on internal:attr=[placeholder="What needs to be done?"i]
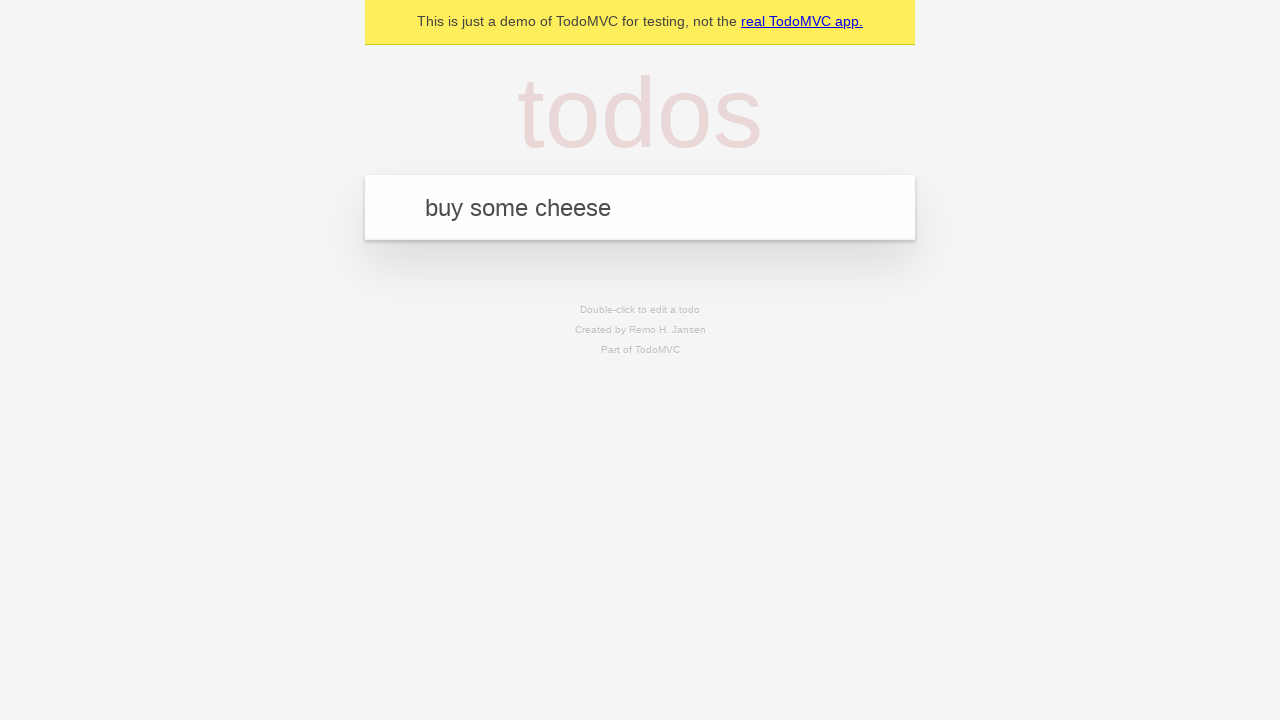

Pressed Enter to add first todo item on internal:attr=[placeholder="What needs to be done?"i]
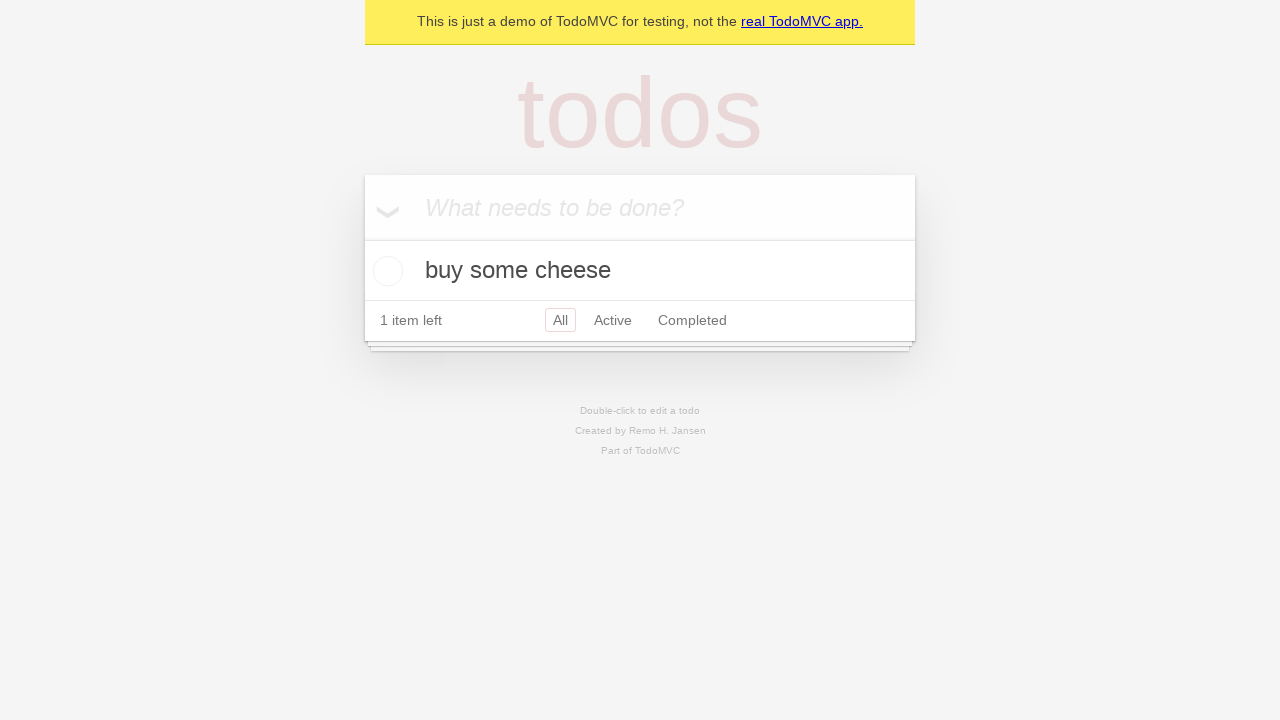

Filled todo input with 'feed the cat' on internal:attr=[placeholder="What needs to be done?"i]
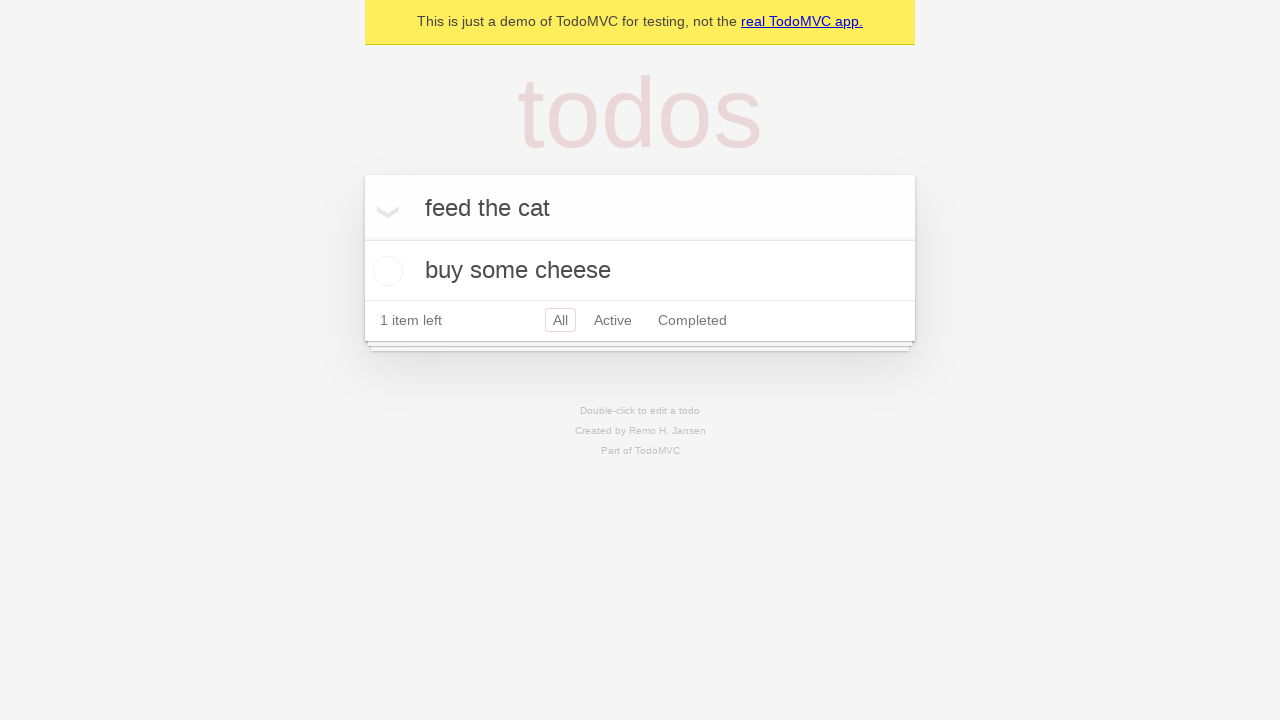

Pressed Enter to add second todo item on internal:attr=[placeholder="What needs to be done?"i]
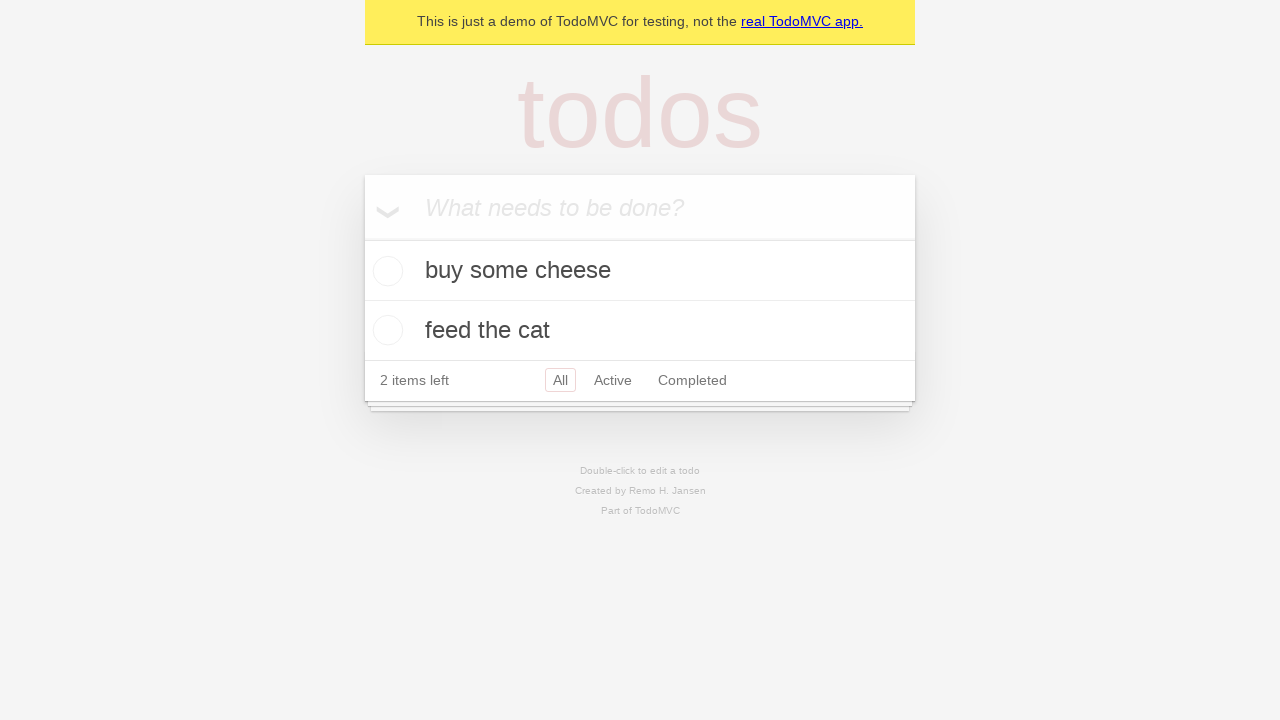

Filled todo input with 'book a doctors appointment' on internal:attr=[placeholder="What needs to be done?"i]
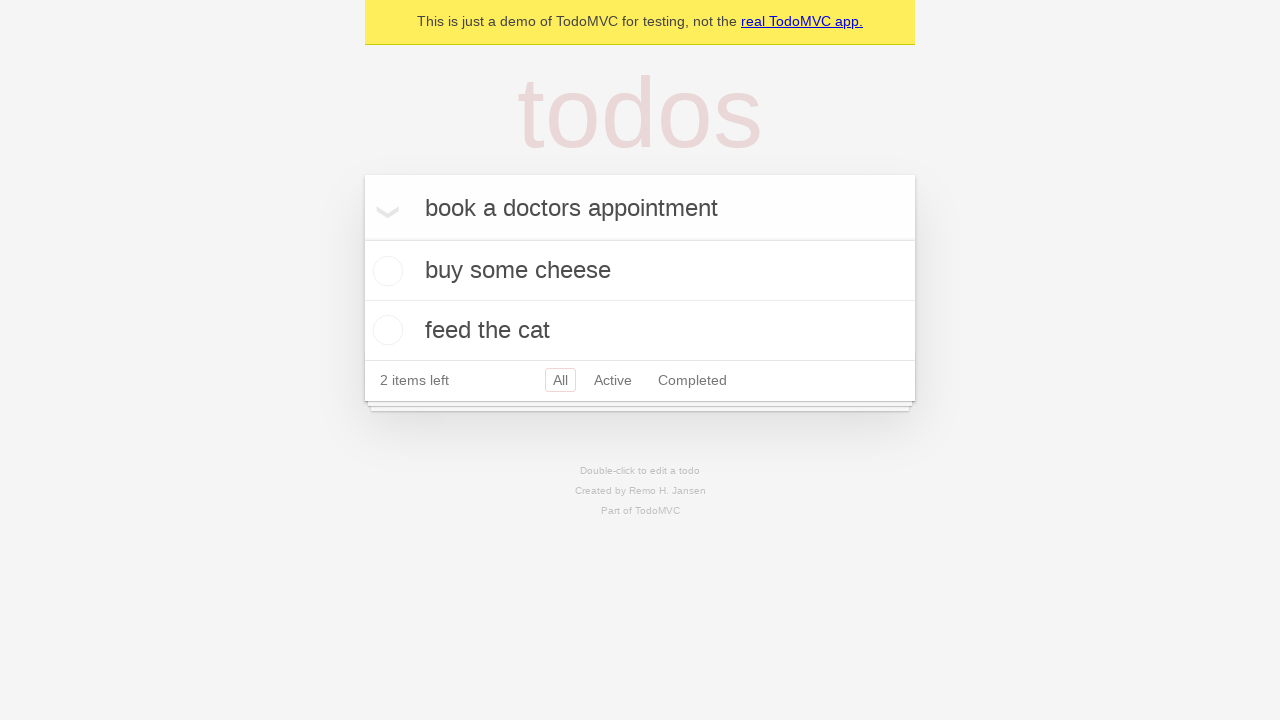

Pressed Enter to add third todo item on internal:attr=[placeholder="What needs to be done?"i]
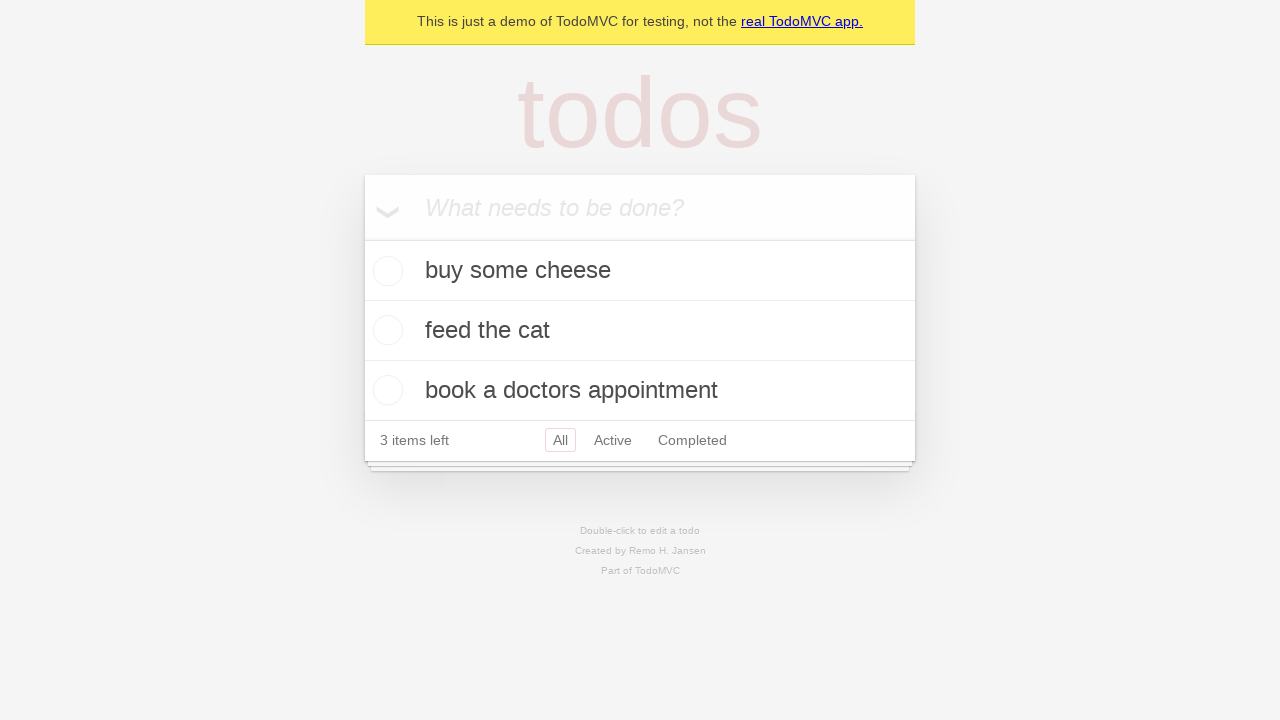

Waited for todo count element to appear, confirming all items were added
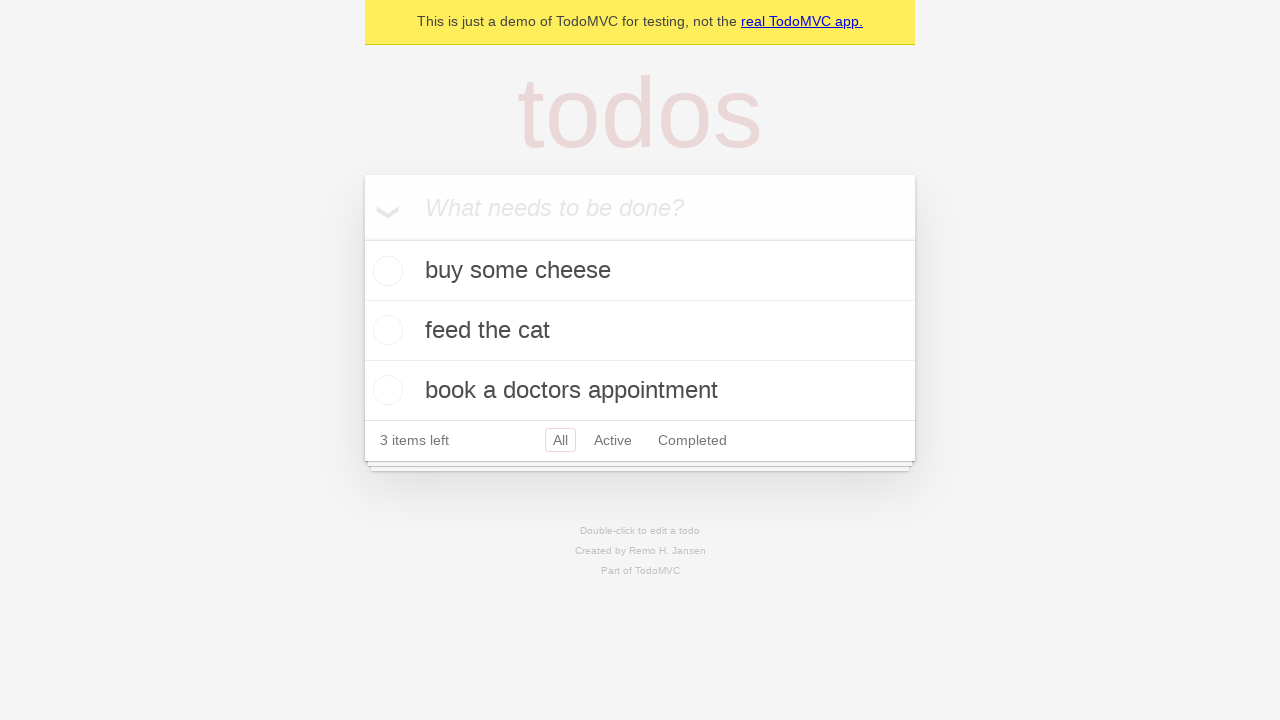

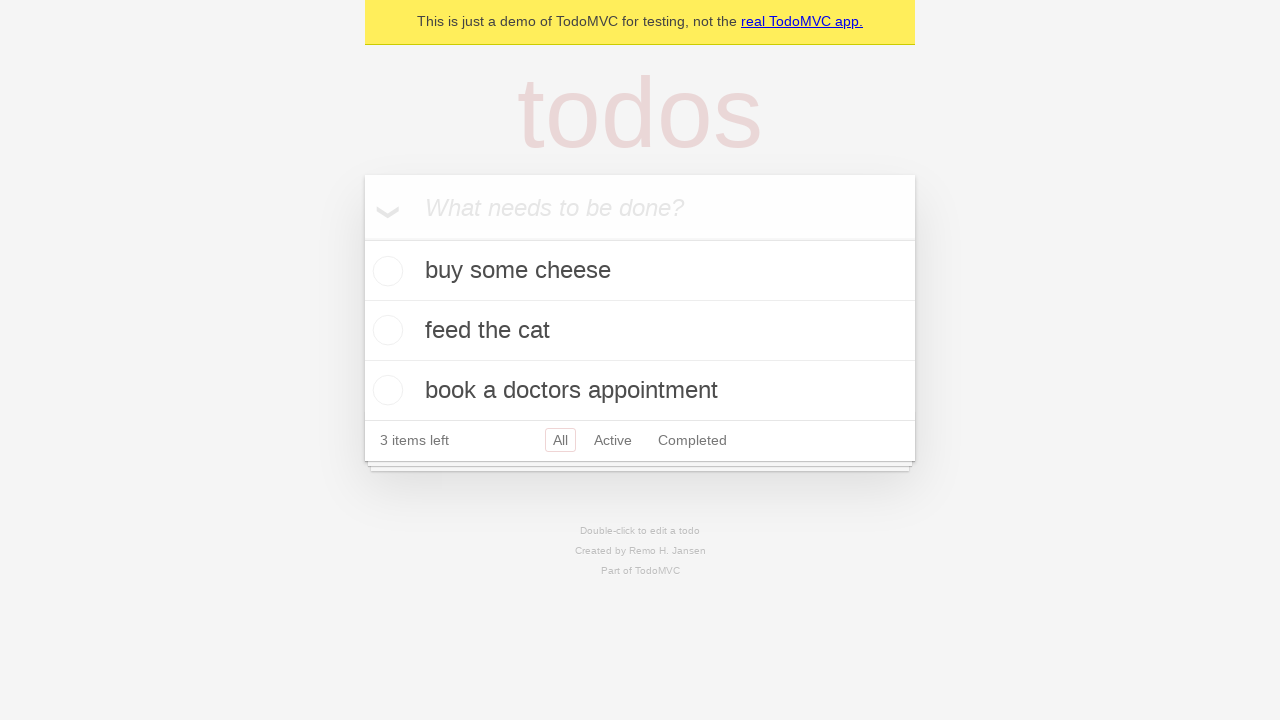